Verifies that a non-existent element is not found on the DuckDuckGo homepage

Starting URL: https://duckduckgo.com

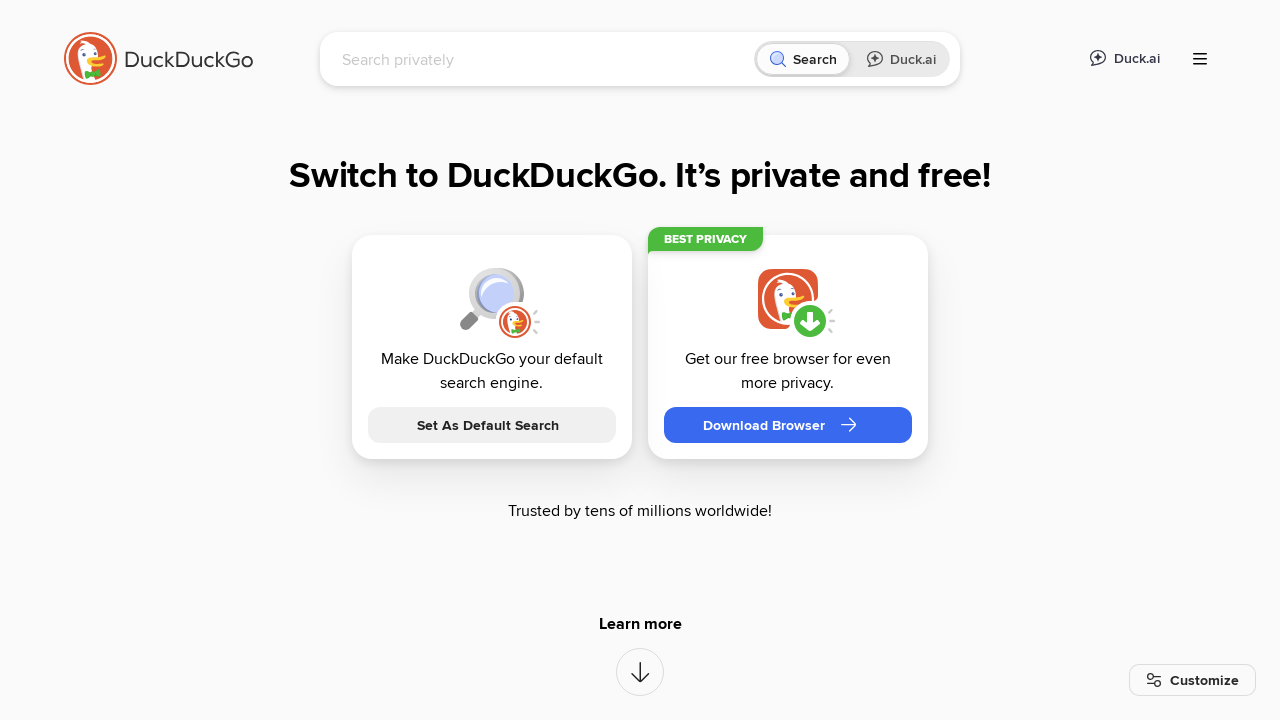

Waited for DuckDuckGo homepage to load (domcontentloaded)
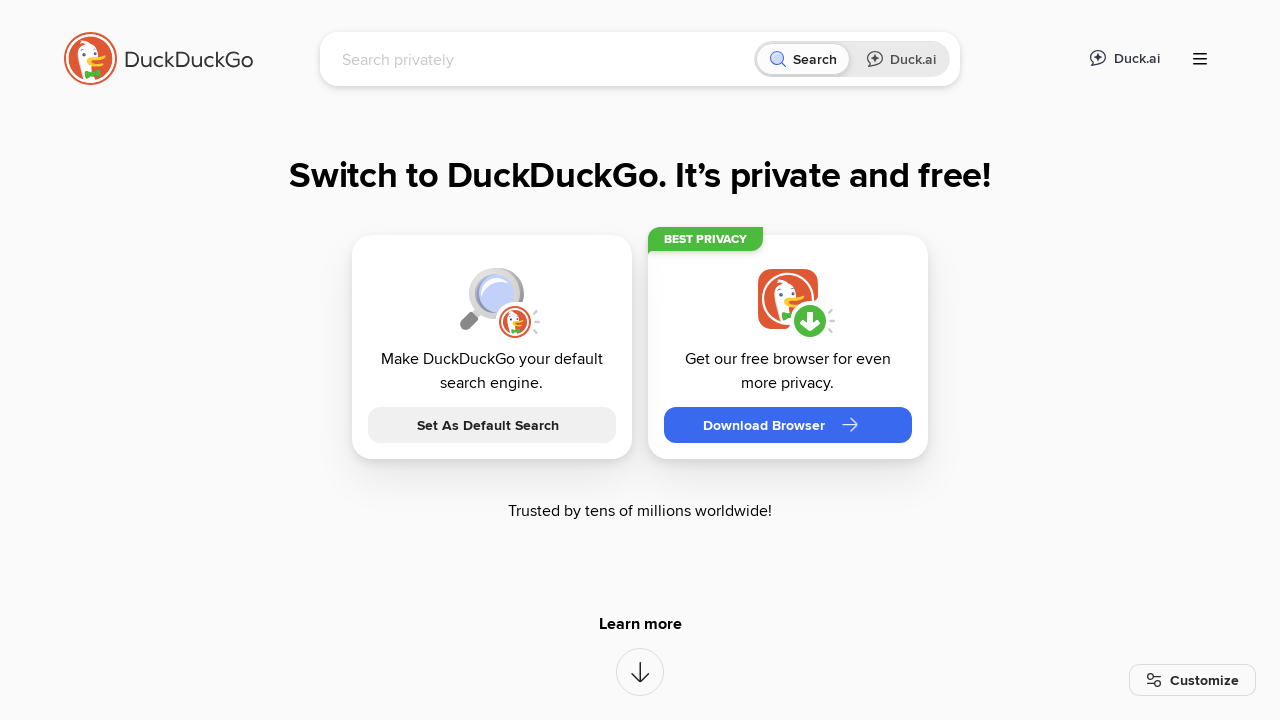

Verified that non-existent element 'asdfghjhgfdsasdfgh' is not found on the page
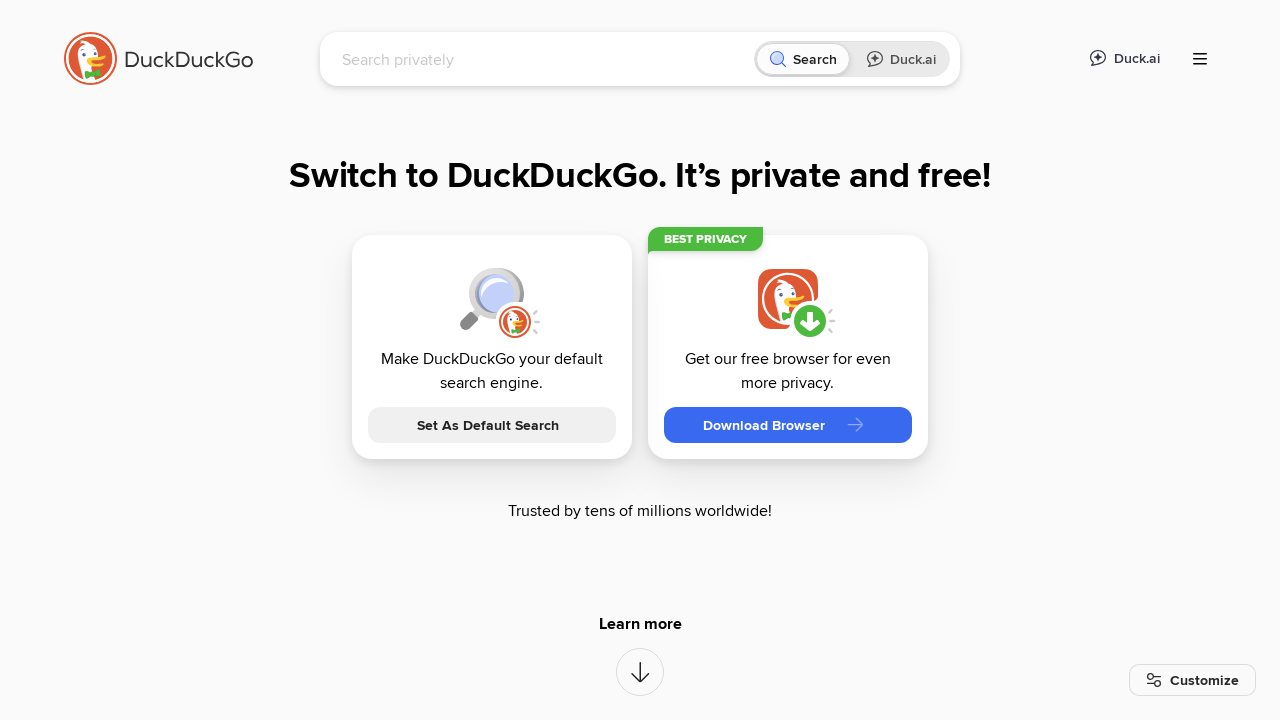

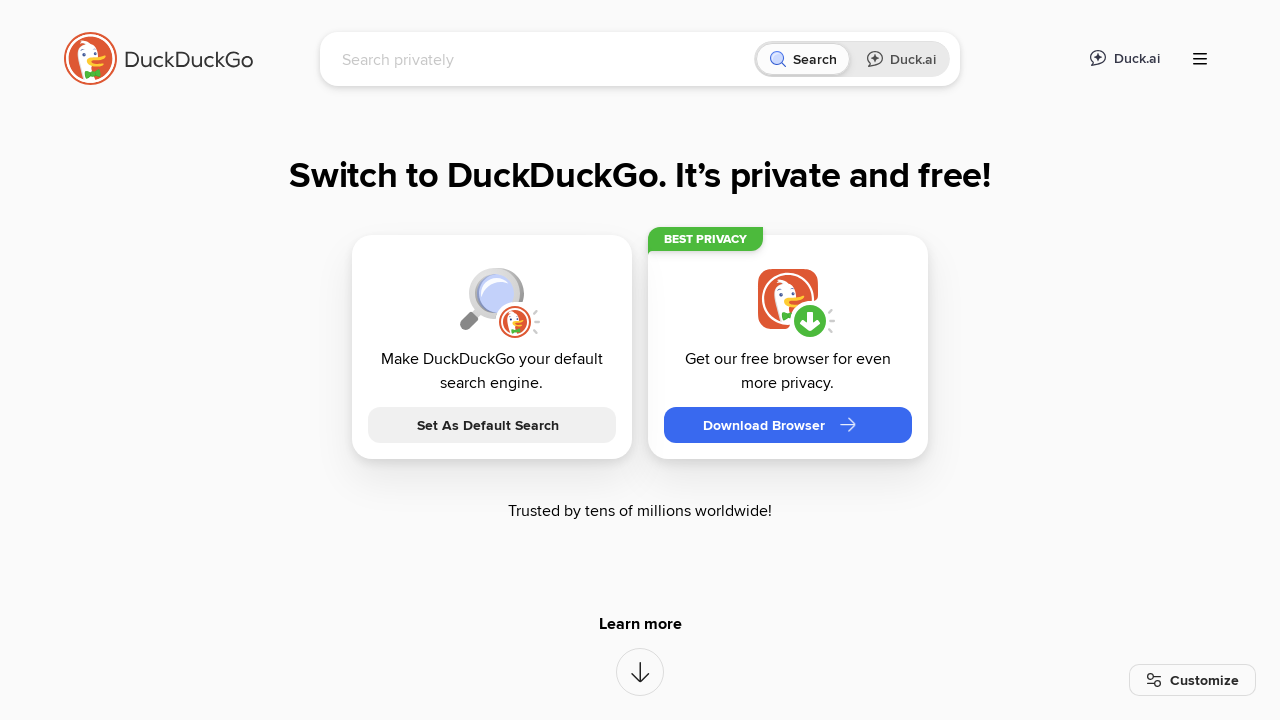